Tests geolocation functionality on OpenStreetMap by clicking the "Show My Location" button and verifying the page title contains 'Open'

Starting URL: https://www.openstreetmap.org/

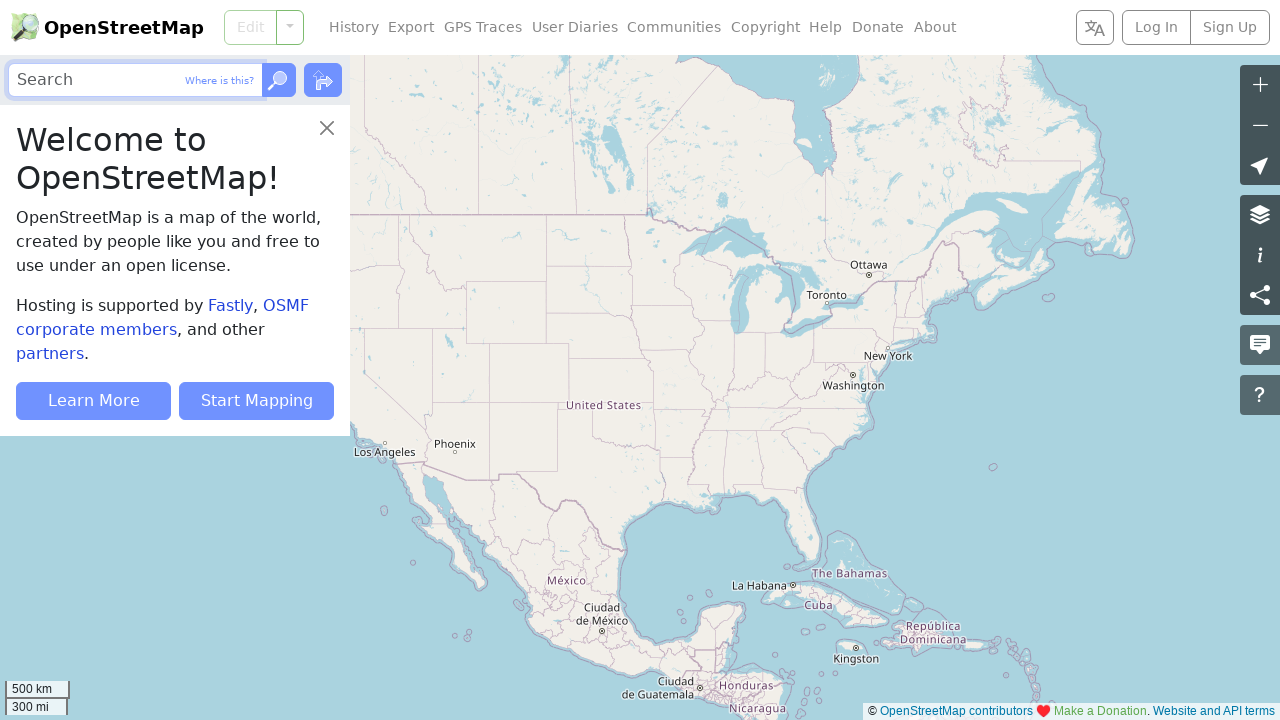

Granted geolocation permissions to the browser context
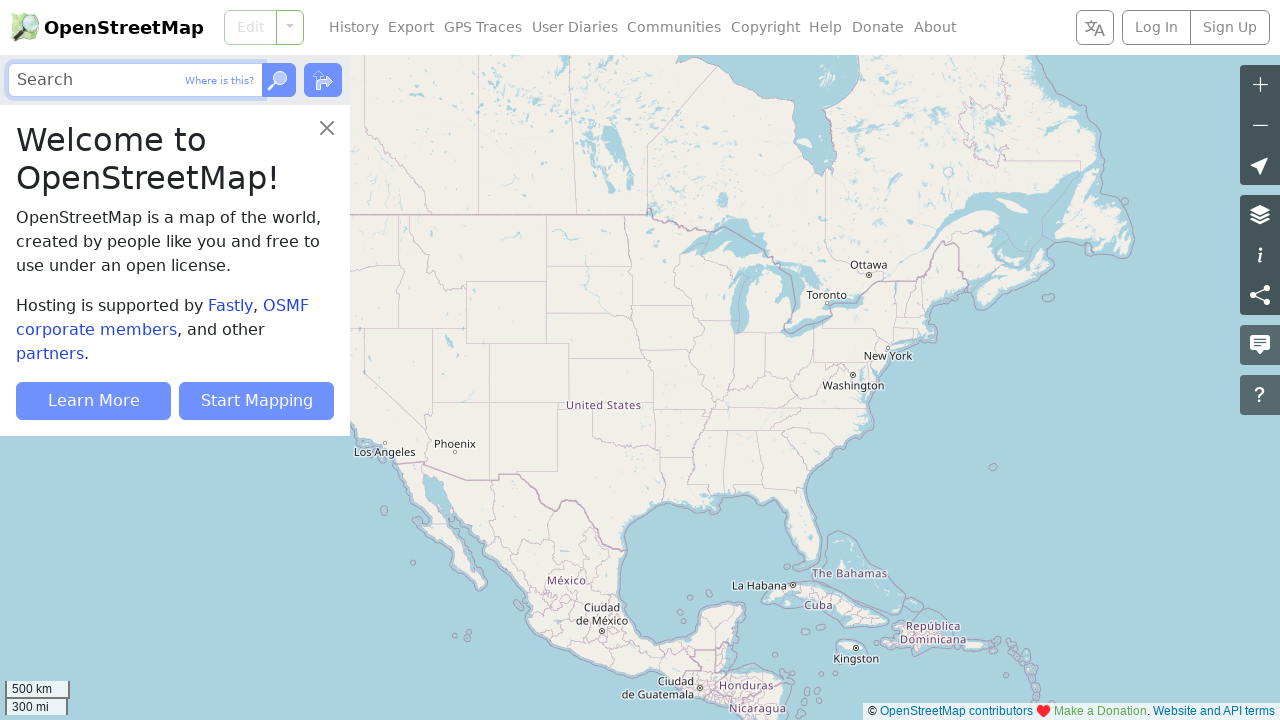

Set geolocation coordinates to latitude 64.4079665, longitude 15.3598087
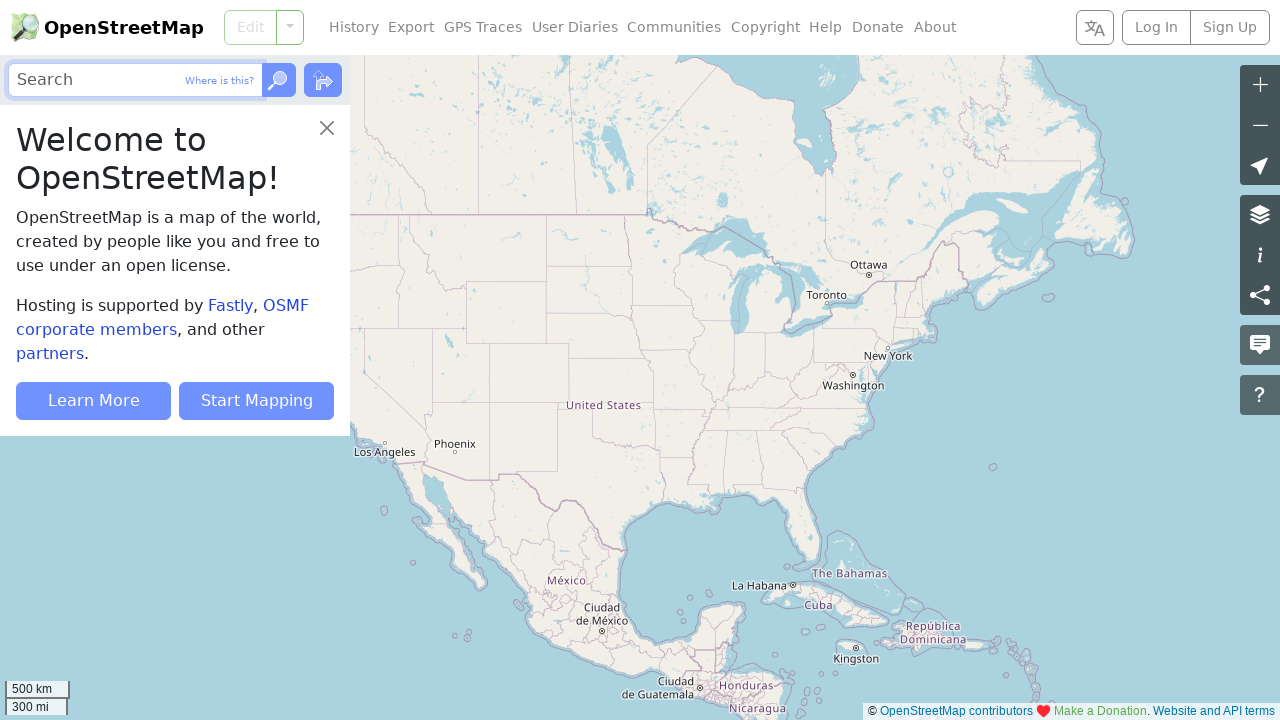

Clicked the 'Show My Location' button at (1260, 165) on [aria-label='Show My Location']
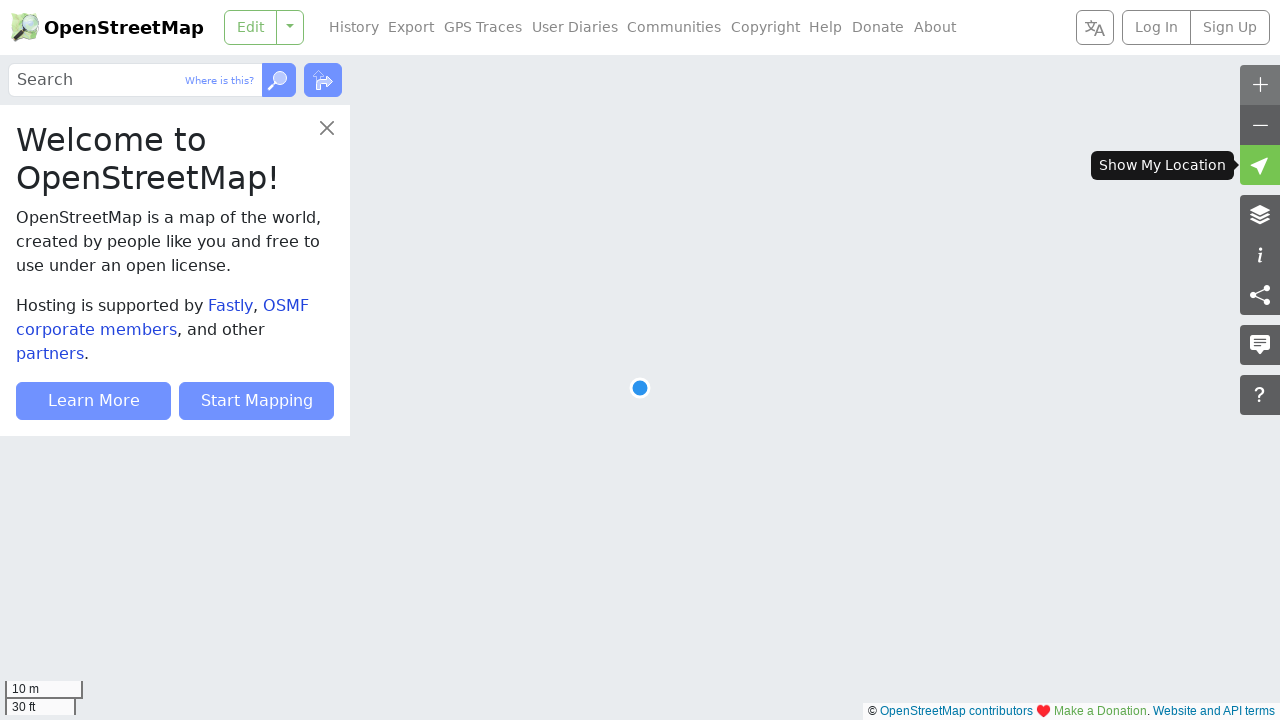

Waited for page to reach networkidle state
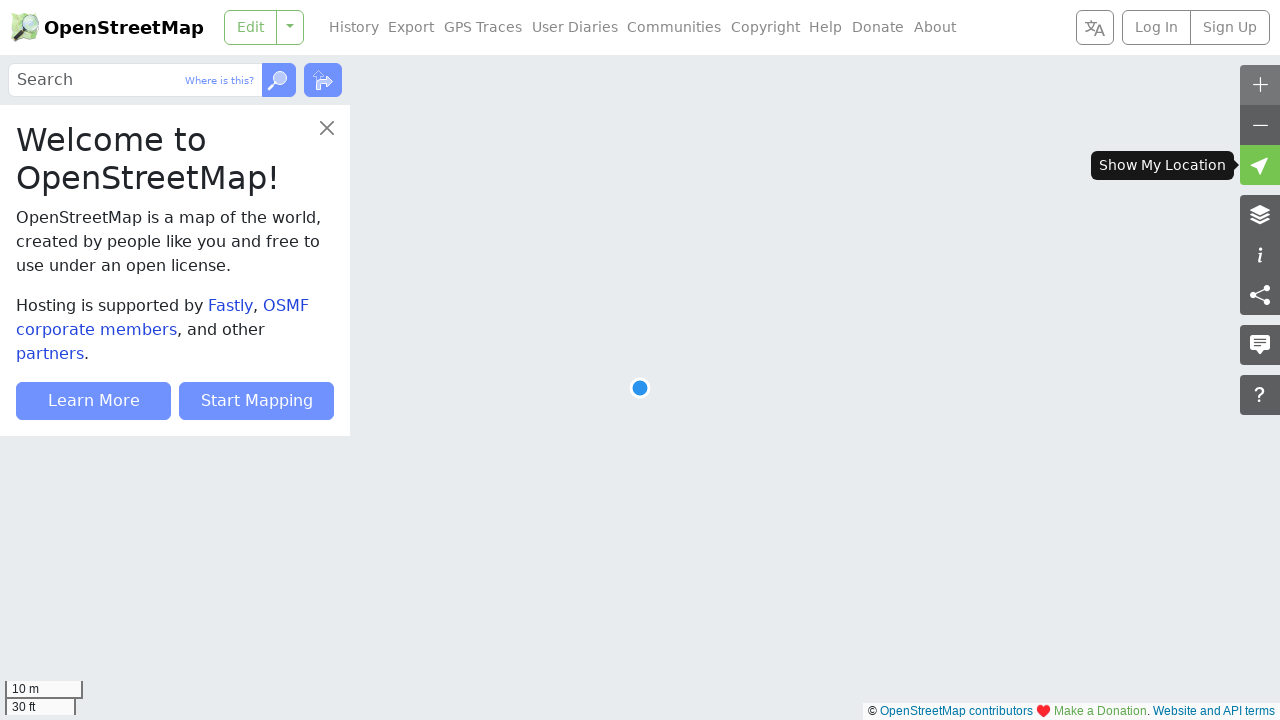

Retrieved page title: 'OpenStreetMap'
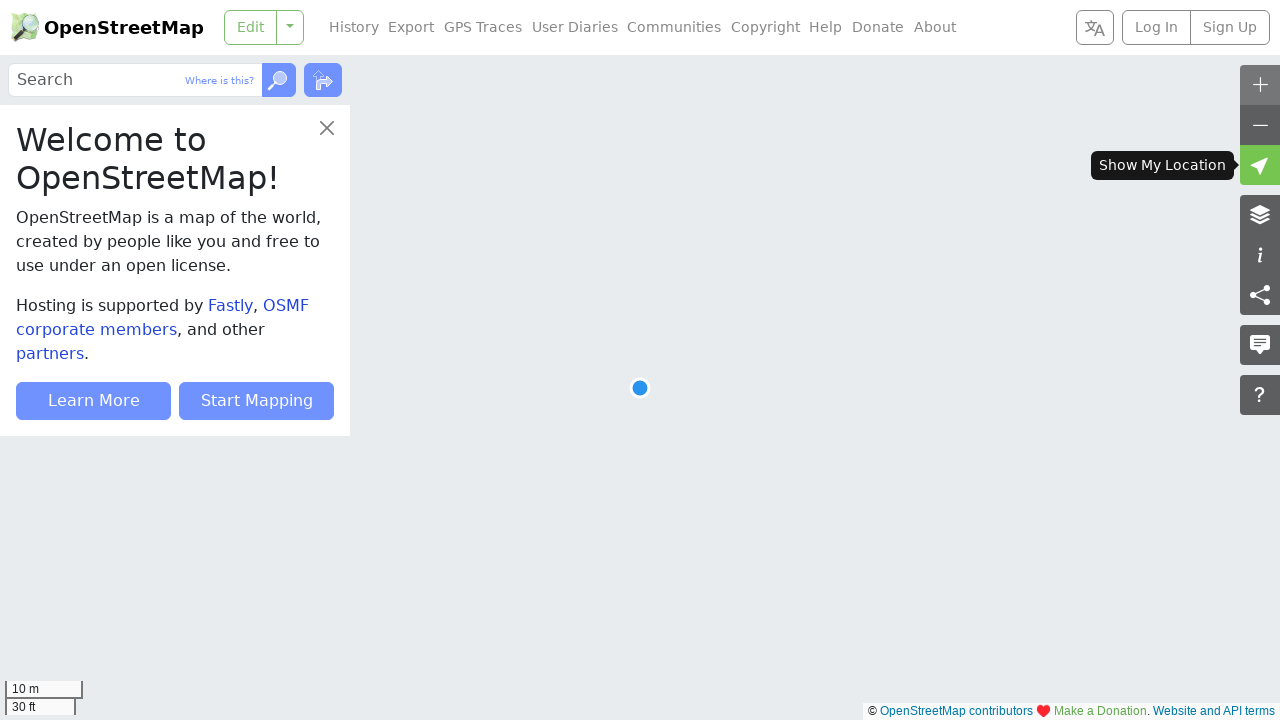

Verified page title contains 'Open'
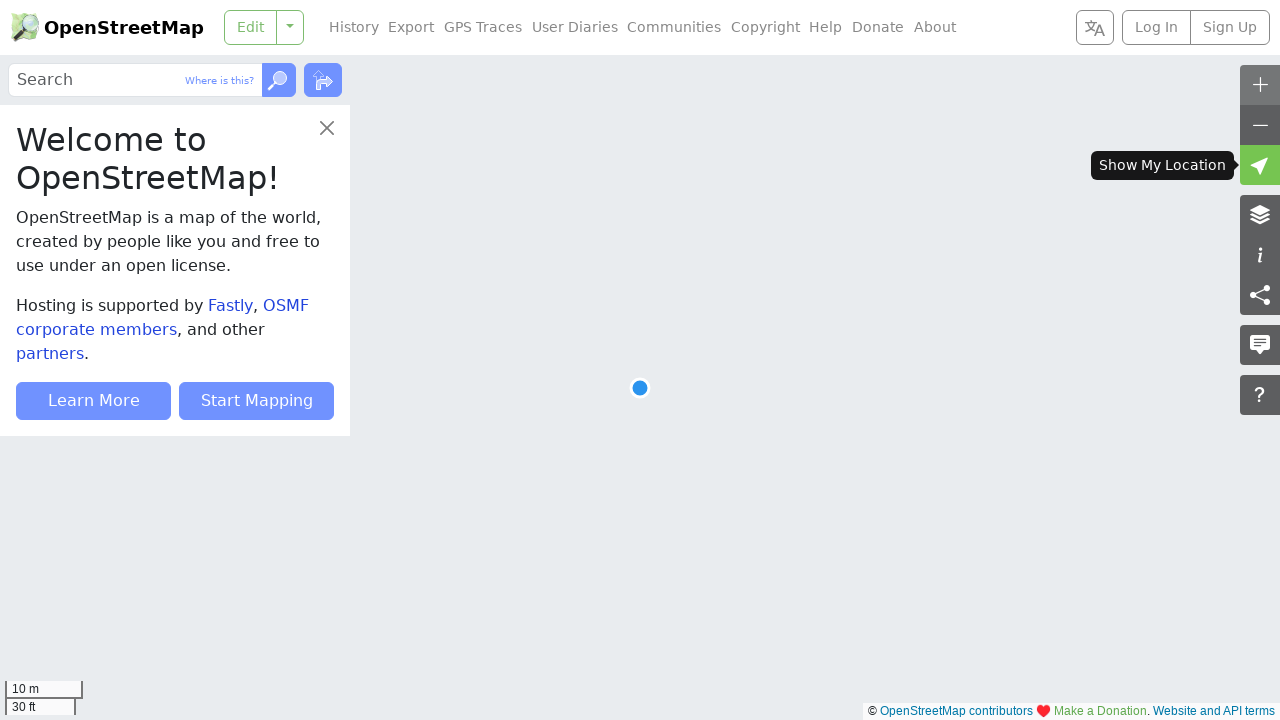

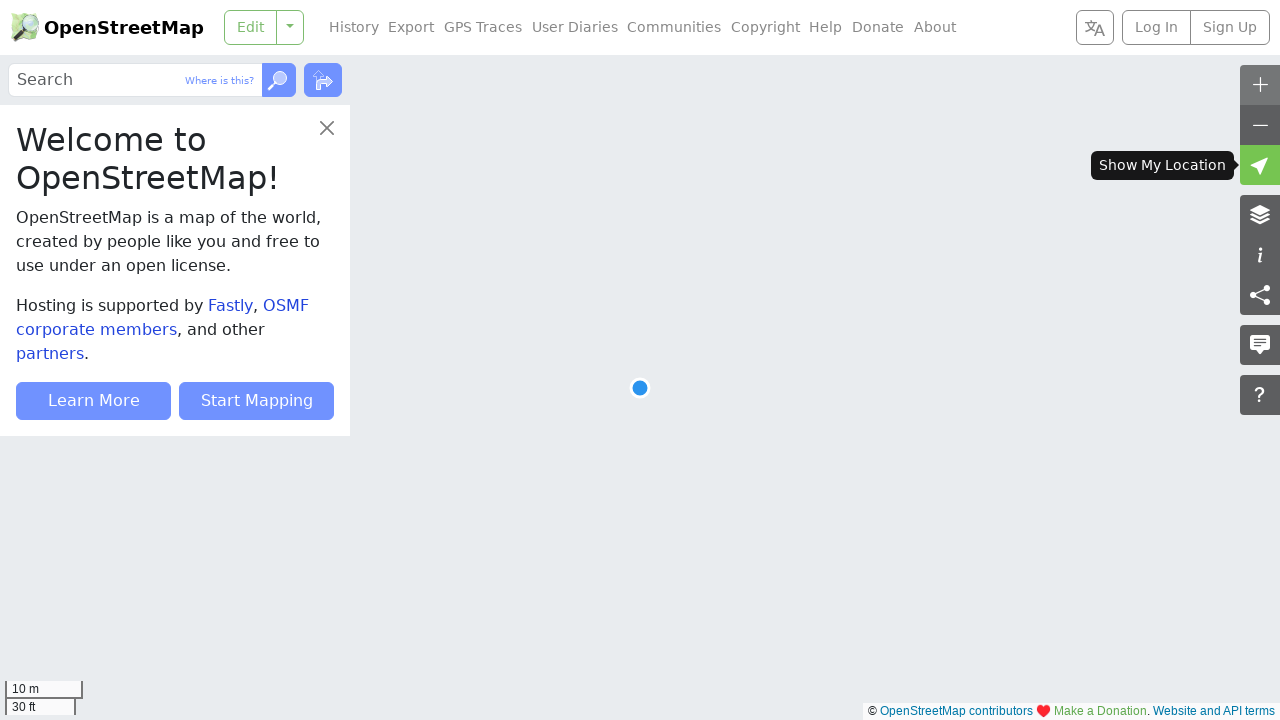